Tests a registration form by filling in first name, last name, and email fields, submitting the form, and verifying the success message is displayed.

Starting URL: http://suninjuly.github.io/registration1.html

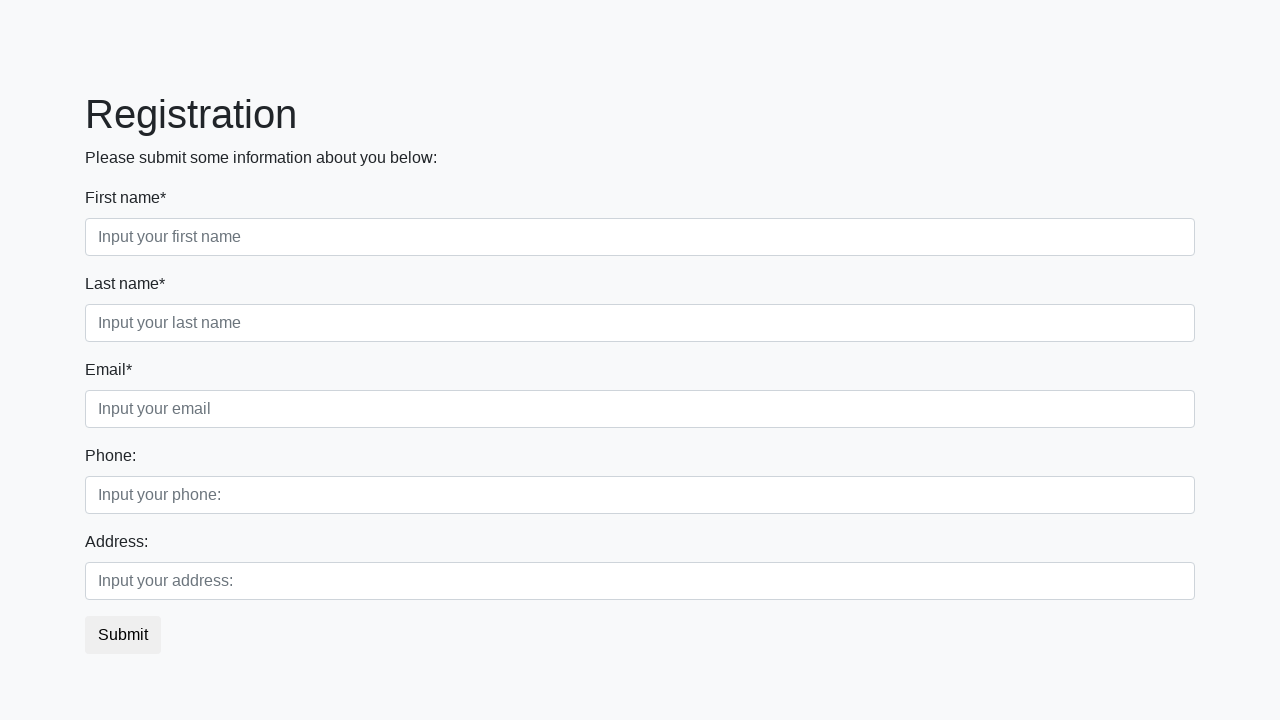

Filled first name field with 'Mikhail' on input[placeholder='Input your first name']
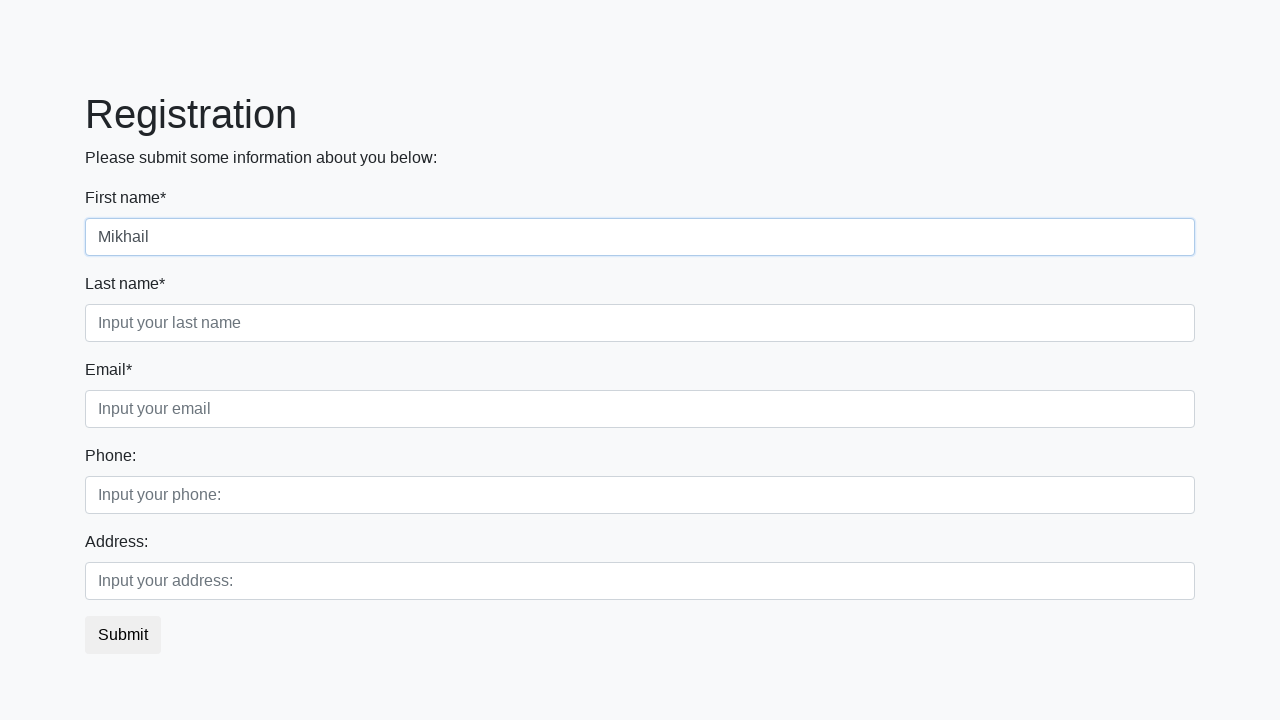

Filled last name field with 'Petrov' on input[placeholder='Input your last name']
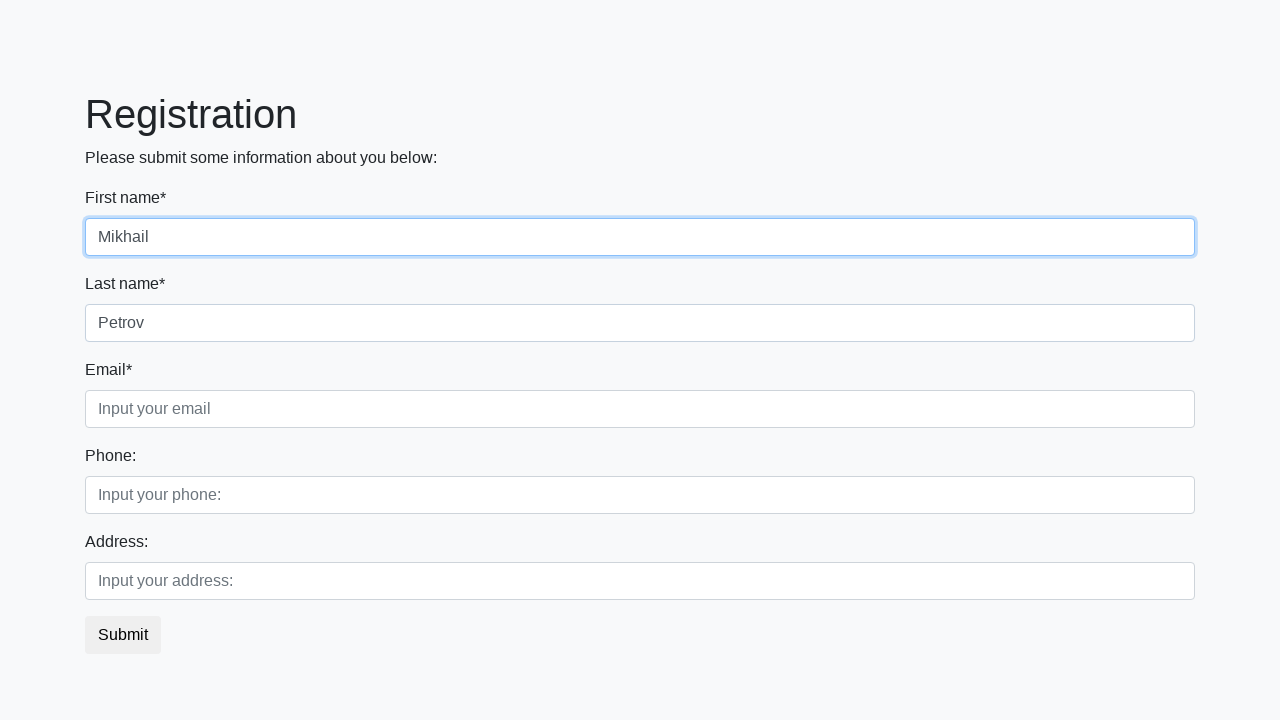

Filled email field with 'mikhail.petrov@example.com' on input[placeholder='Input your email']
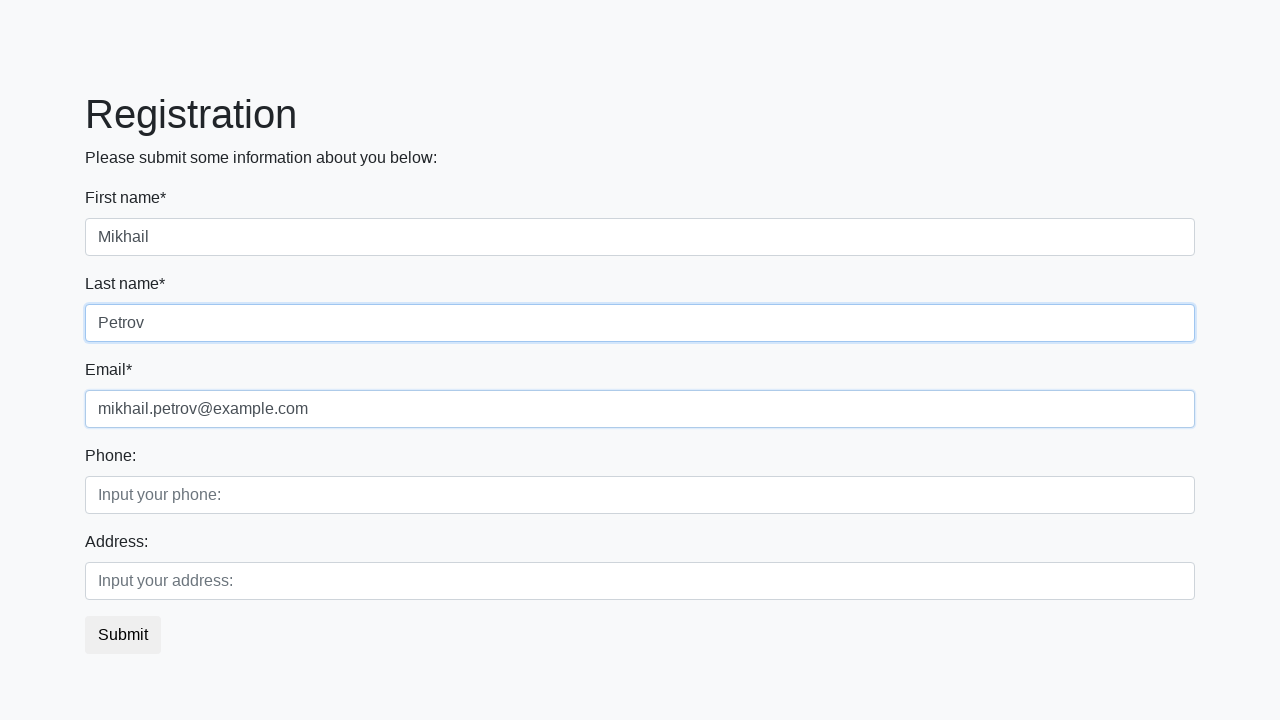

Clicked submit button to register at (123, 635) on button.btn
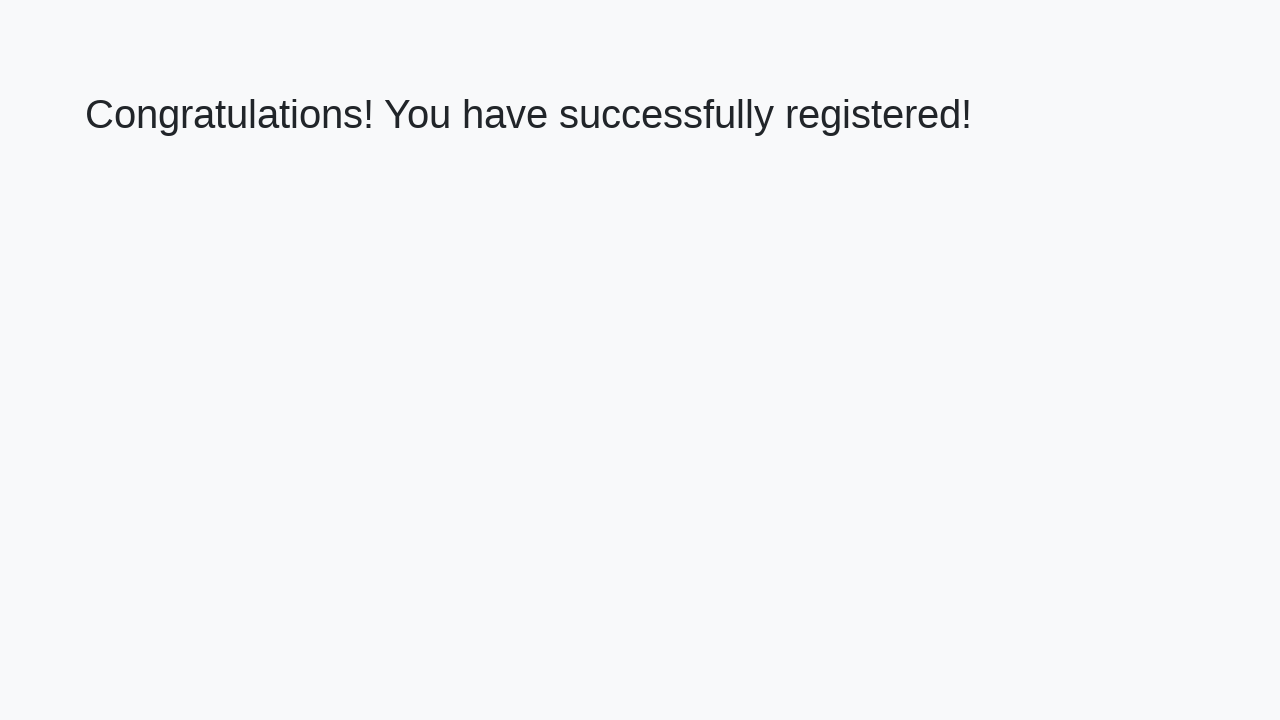

Success message heading appeared
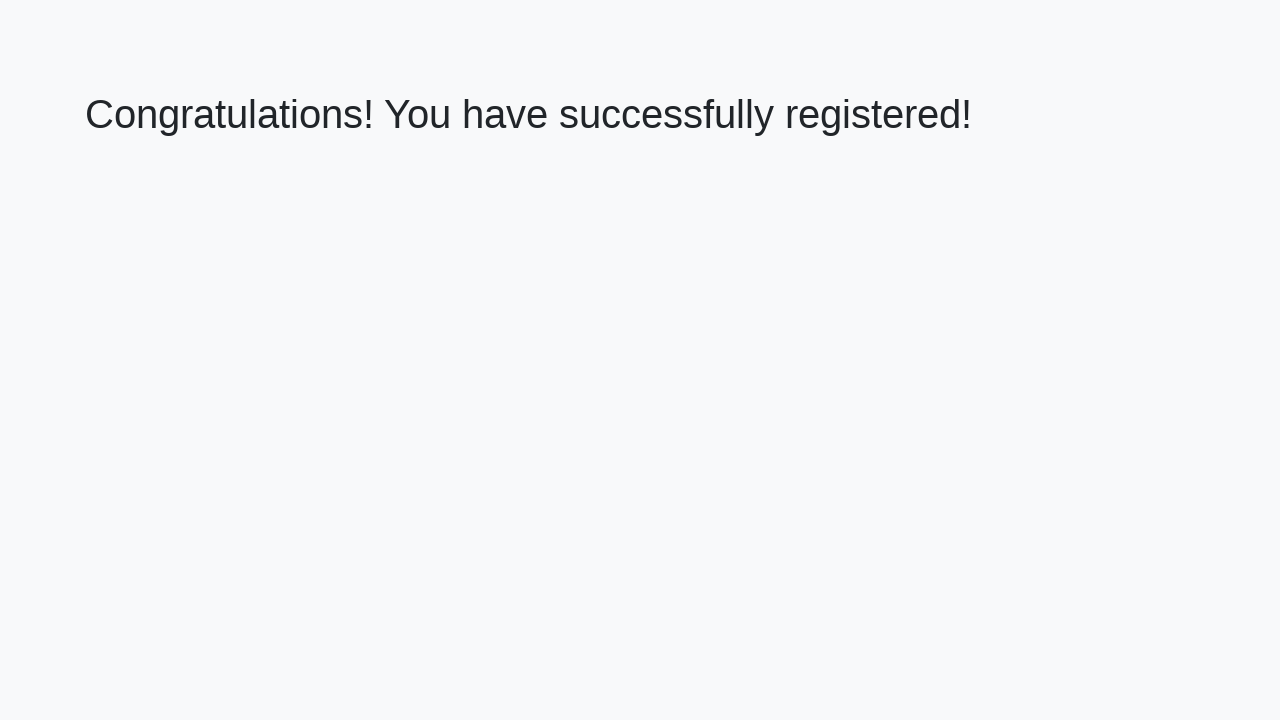

Retrieved success message text
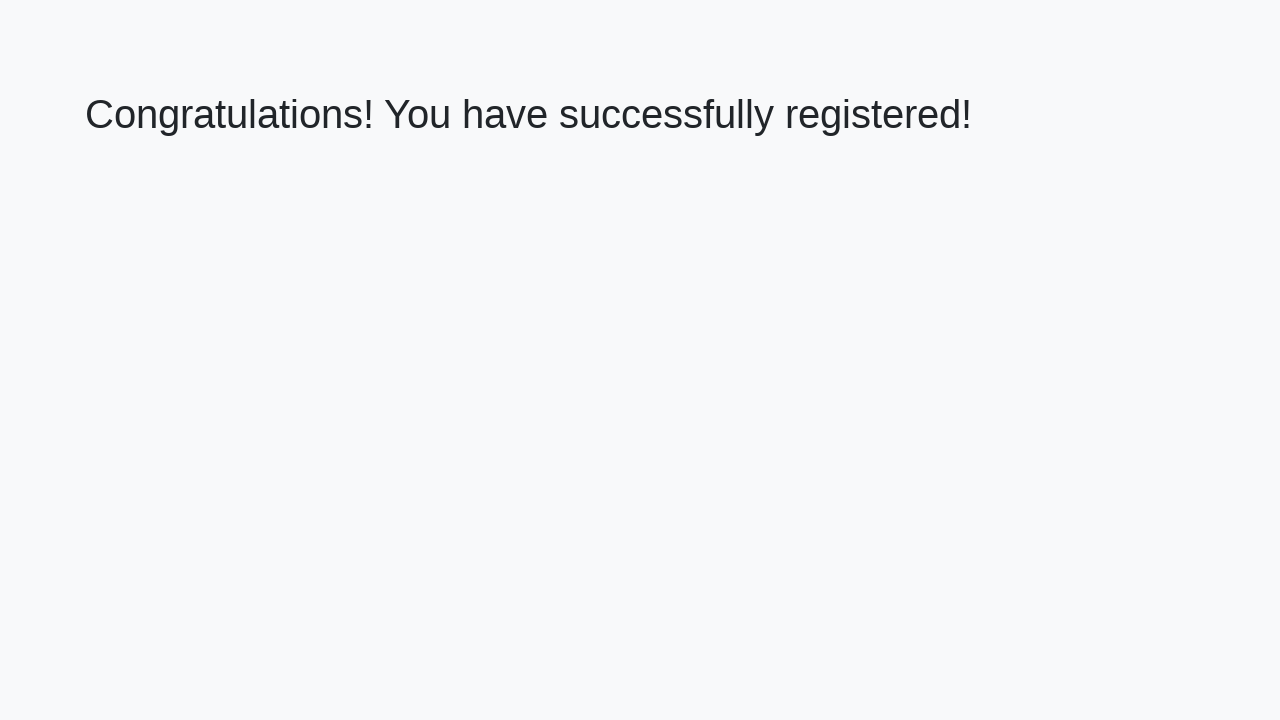

Verified success message: 'Congratulations! You have successfully registered!'
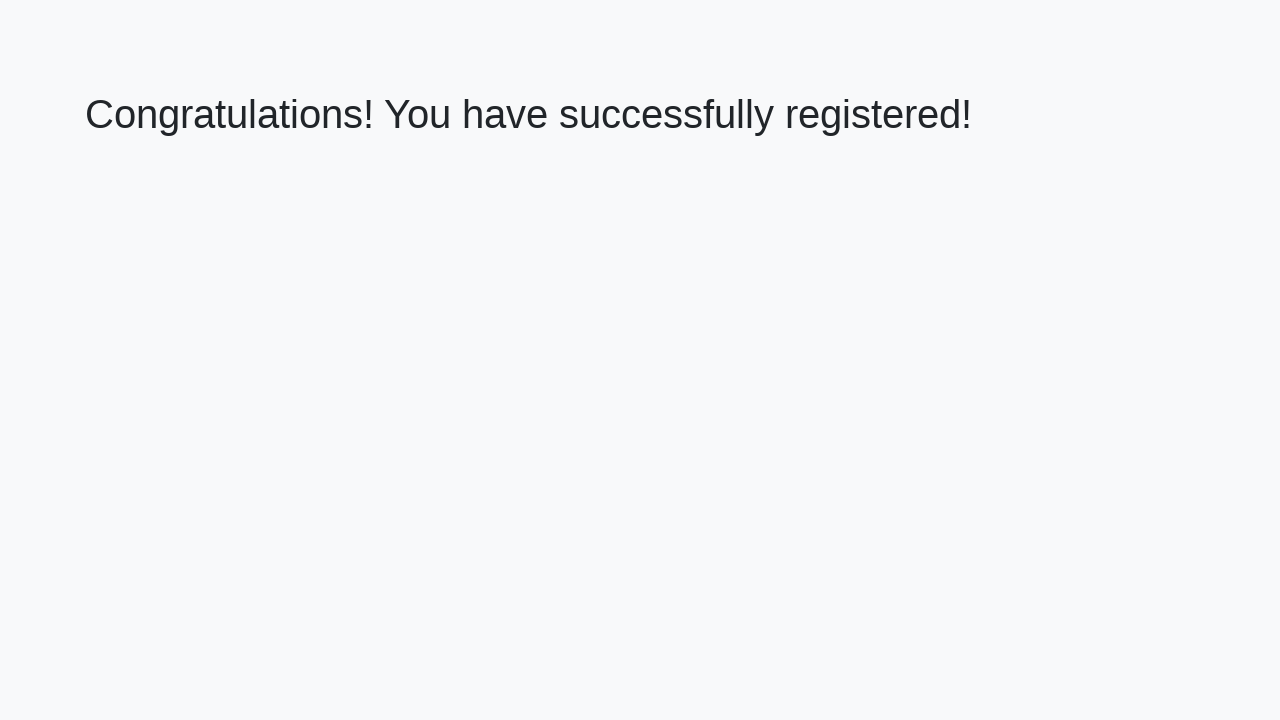

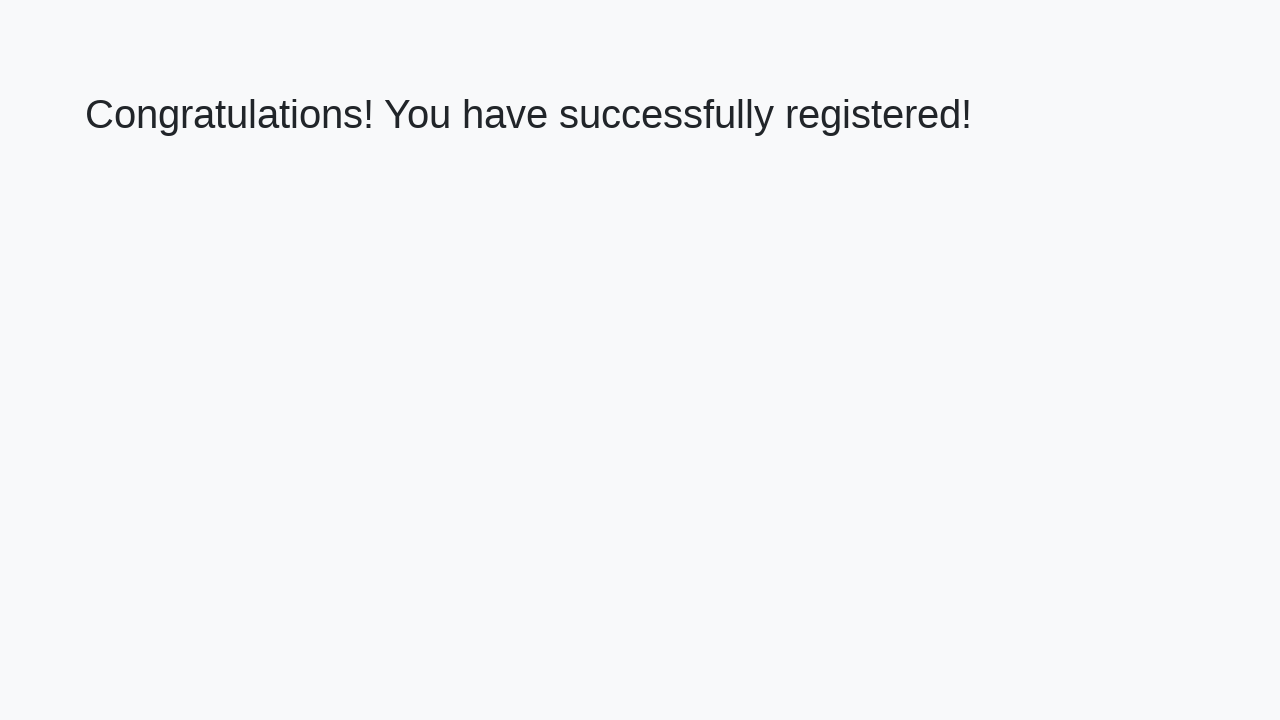